Tests that the dynamic group booking link loads correctly and displays group meeting information with both users

Starting URL: http://i.cal.com/peer+bailey

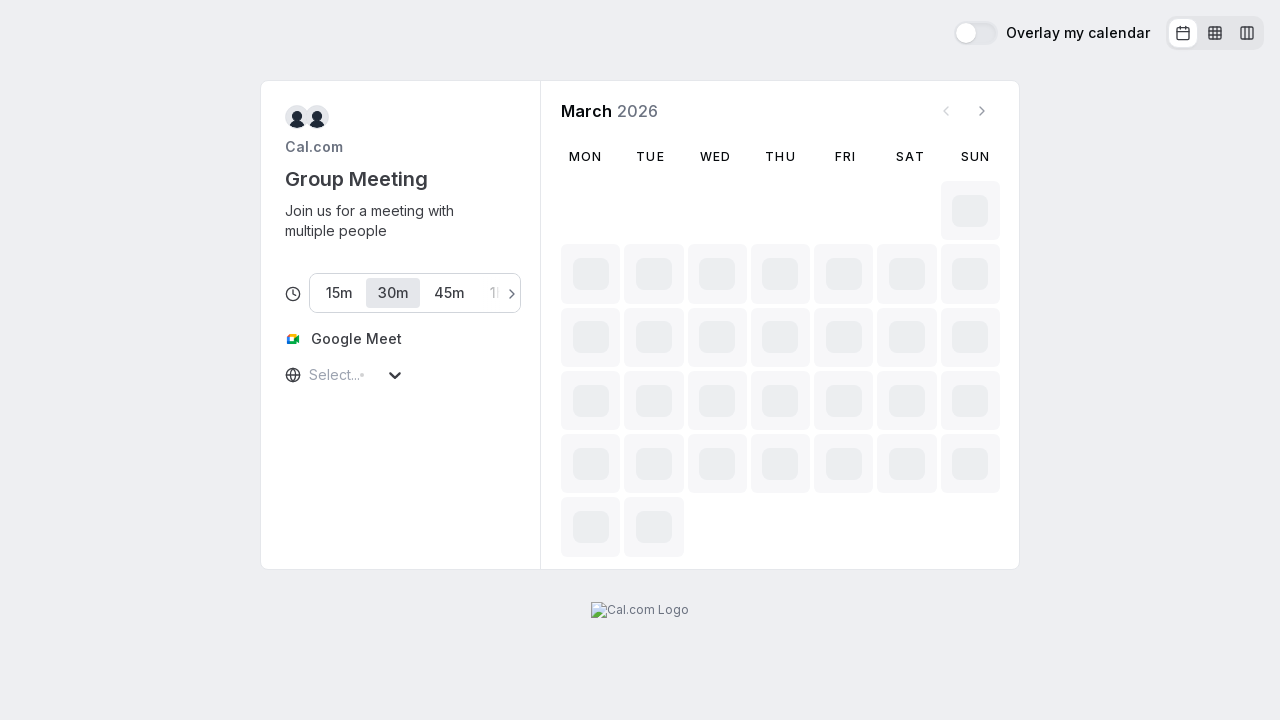

Event title selector loaded
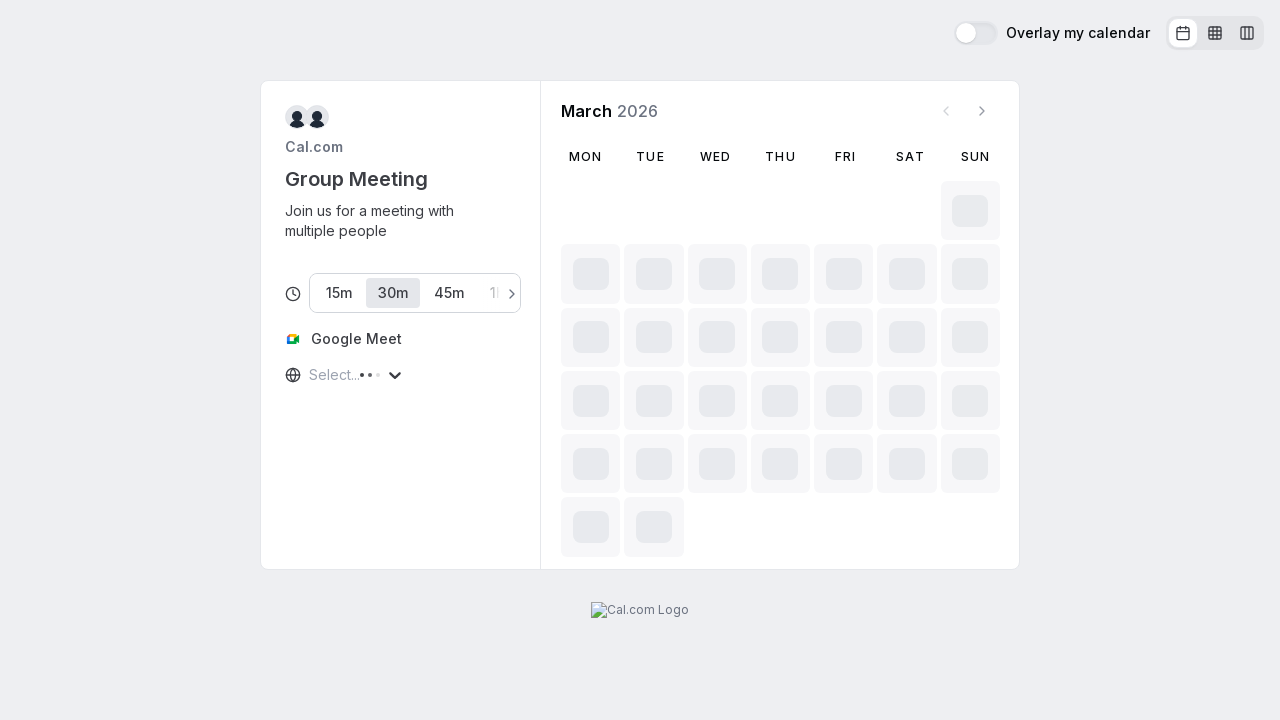

Event meta section with user information loaded
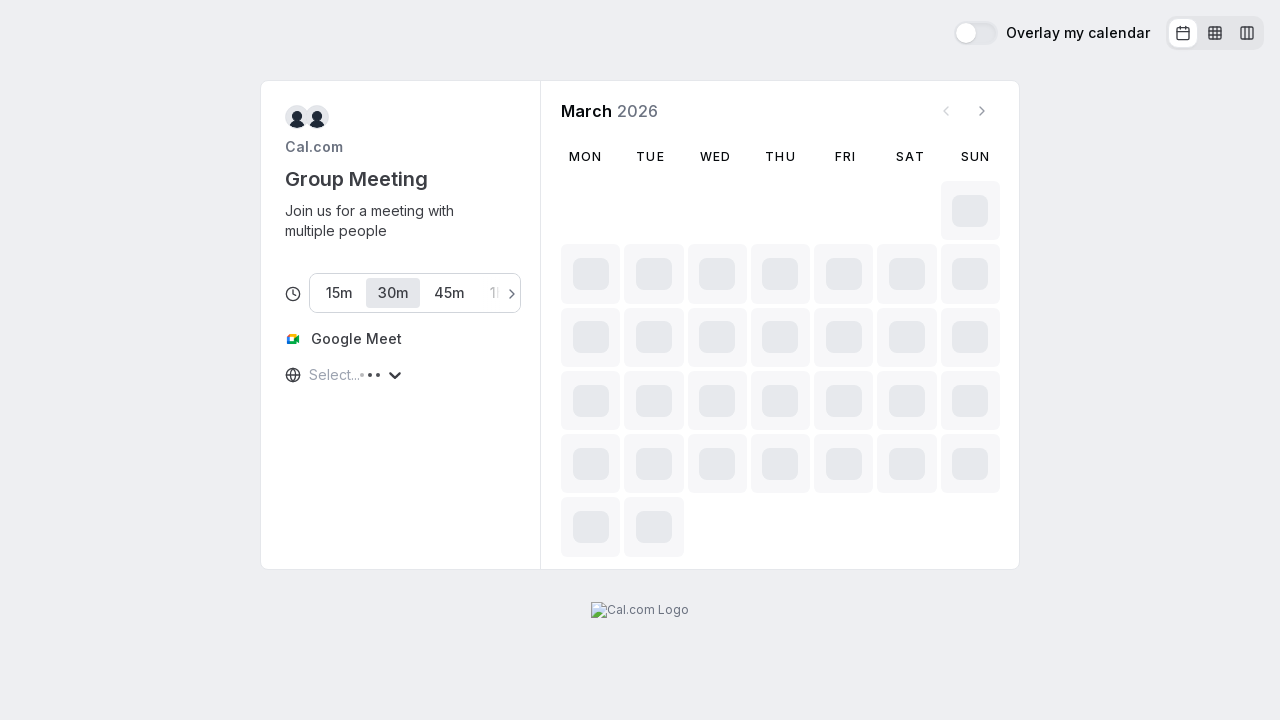

Avatar elements for both users displayed in event meta section
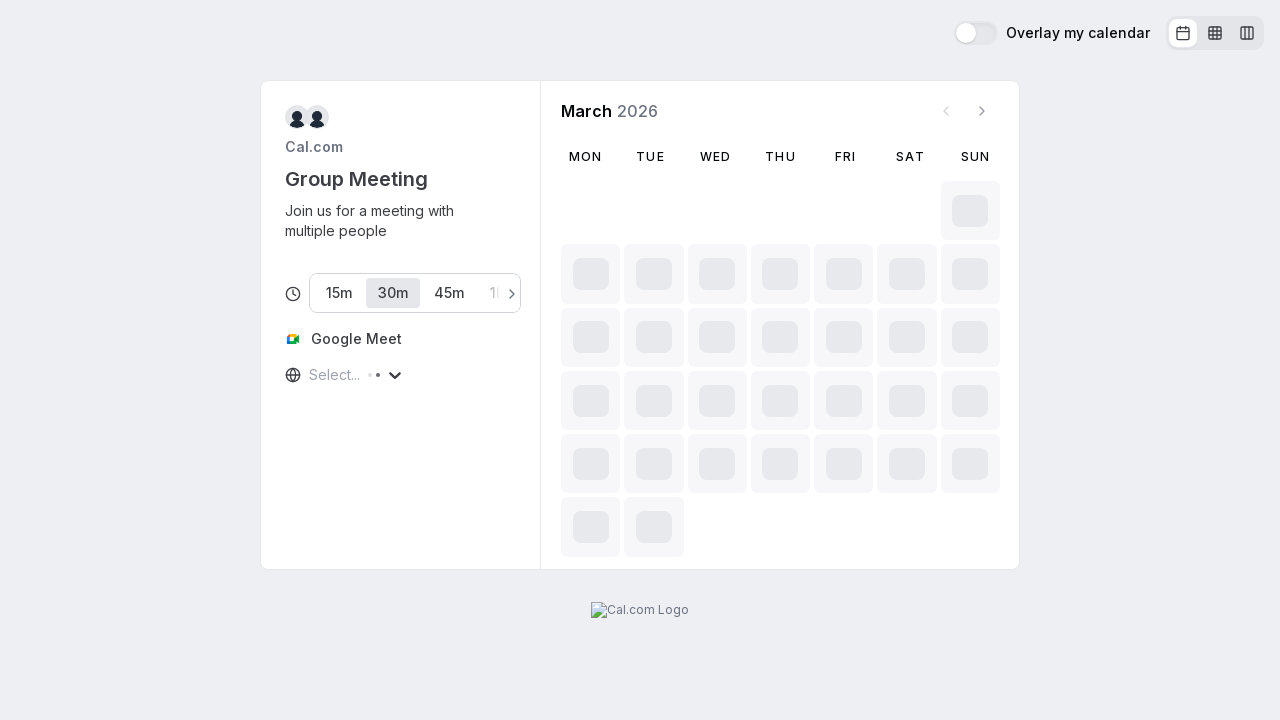

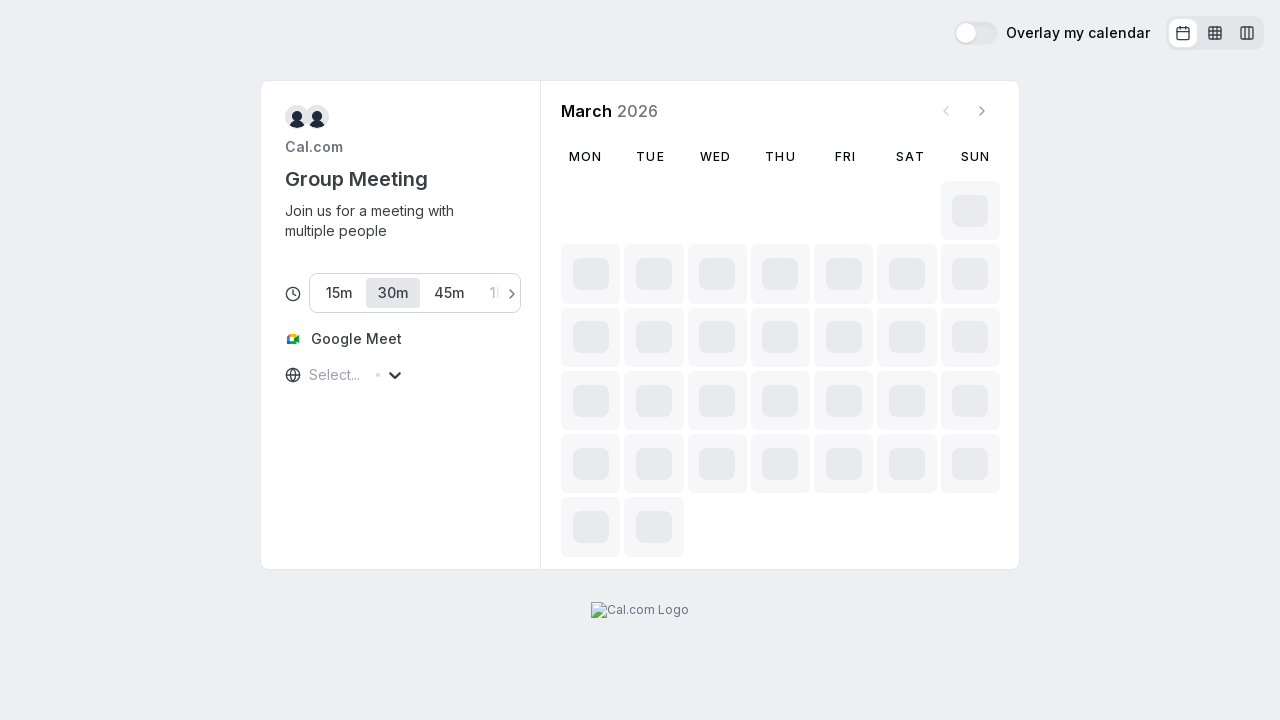